Tests the "Load More" functionality on a news category page by clicking the load more button multiple times and verifying that additional articles appear on the page.

Starting URL: https://www.kbc.co.ke/category/entertainment/

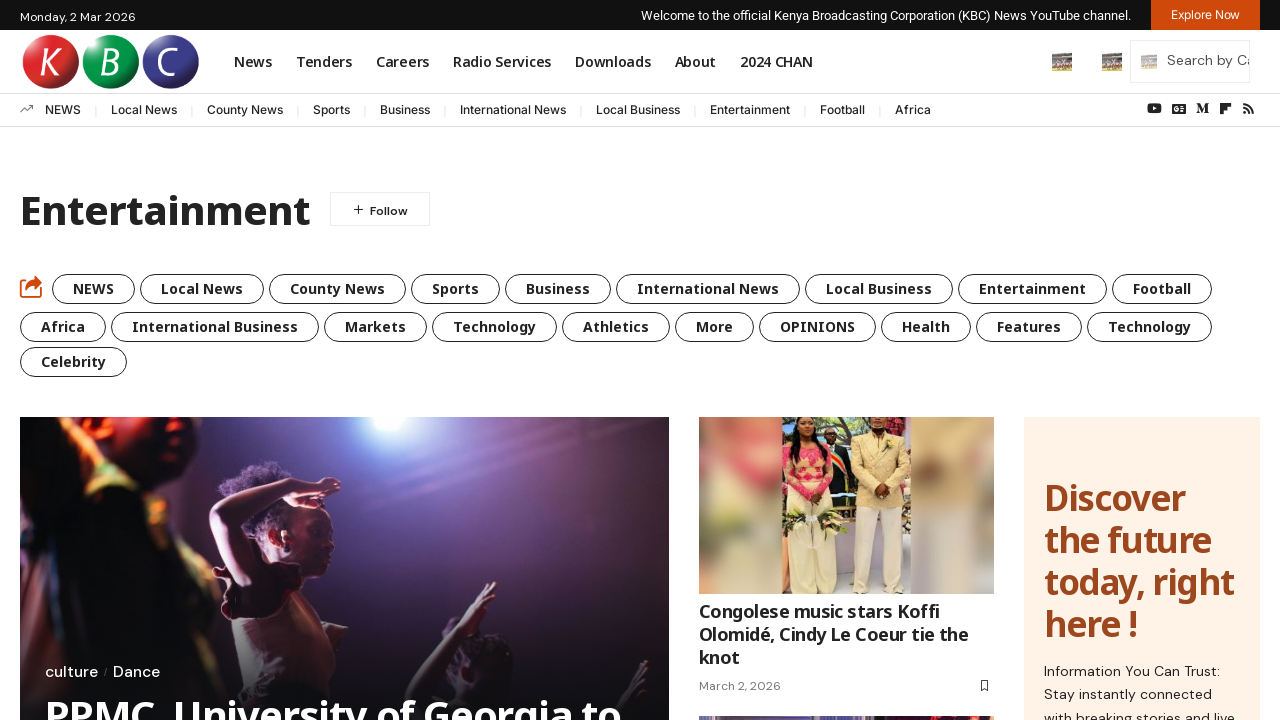

Waited for initial articles to load on entertainment category page
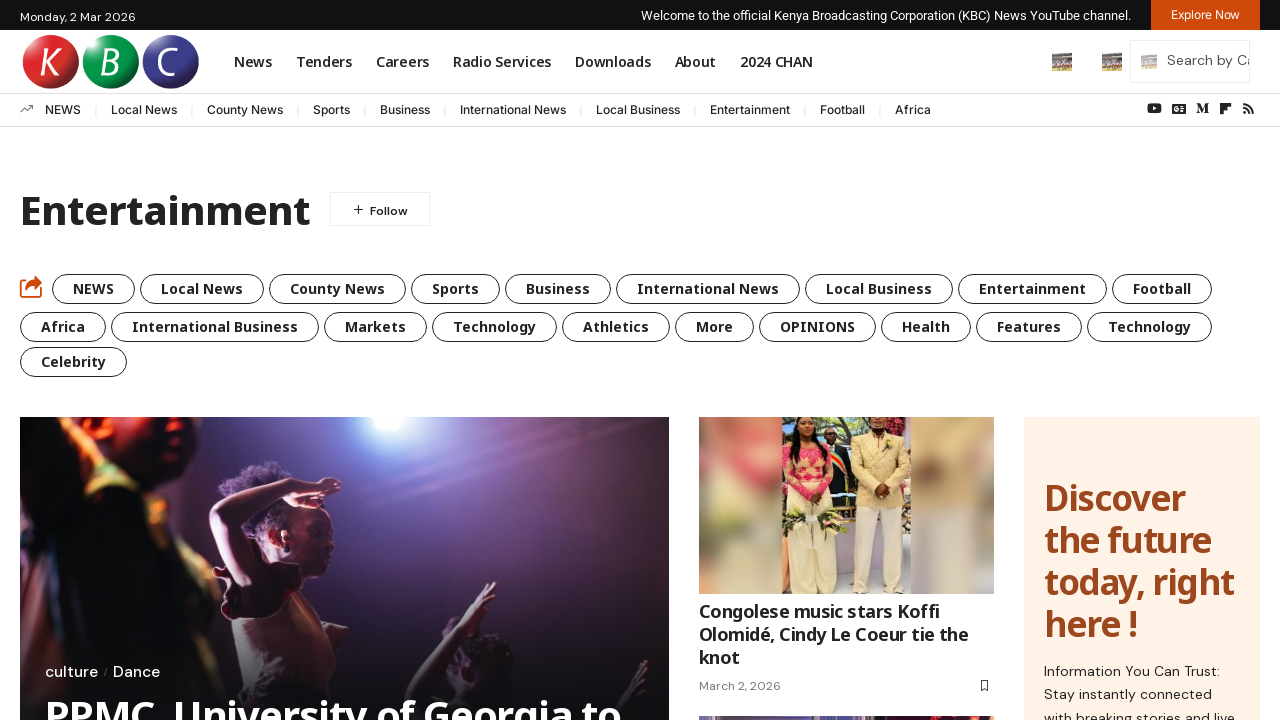

Checked if 'Load More' button exists
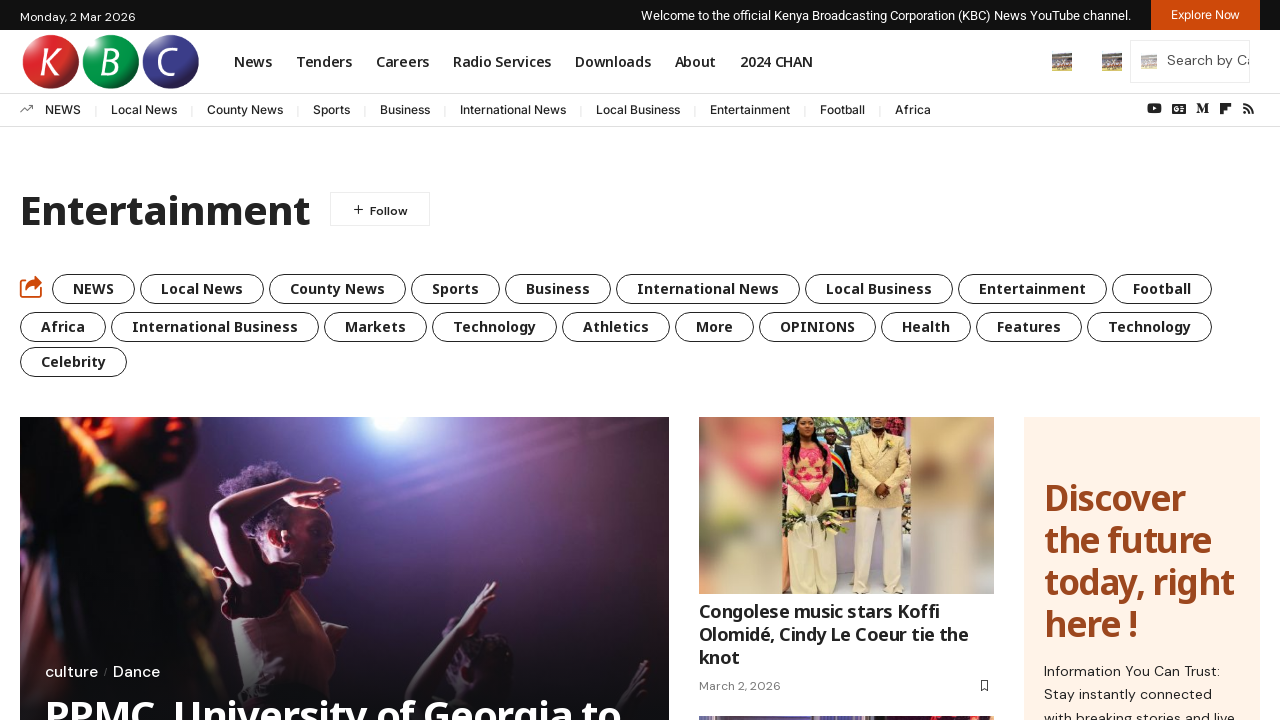

Clicked 'Load More' button (iteration 1) at (640, 361) on a.loadmore-trigger
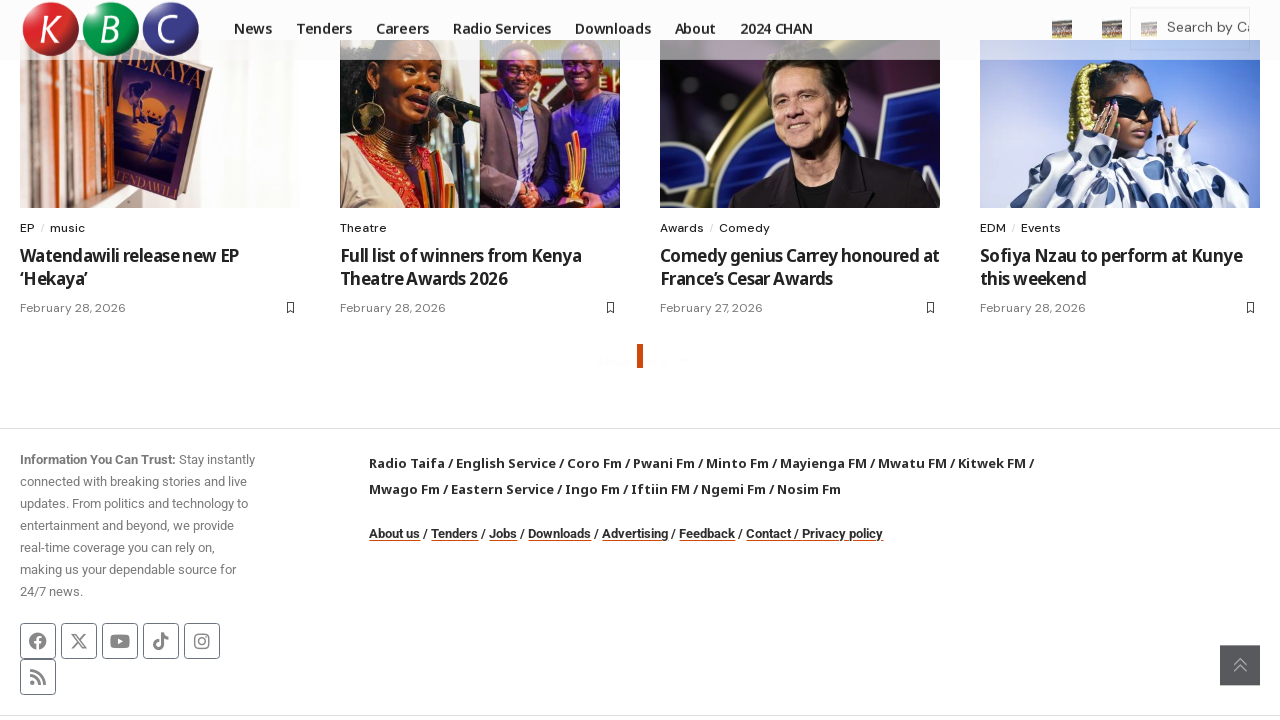

Waited for new article grid to load
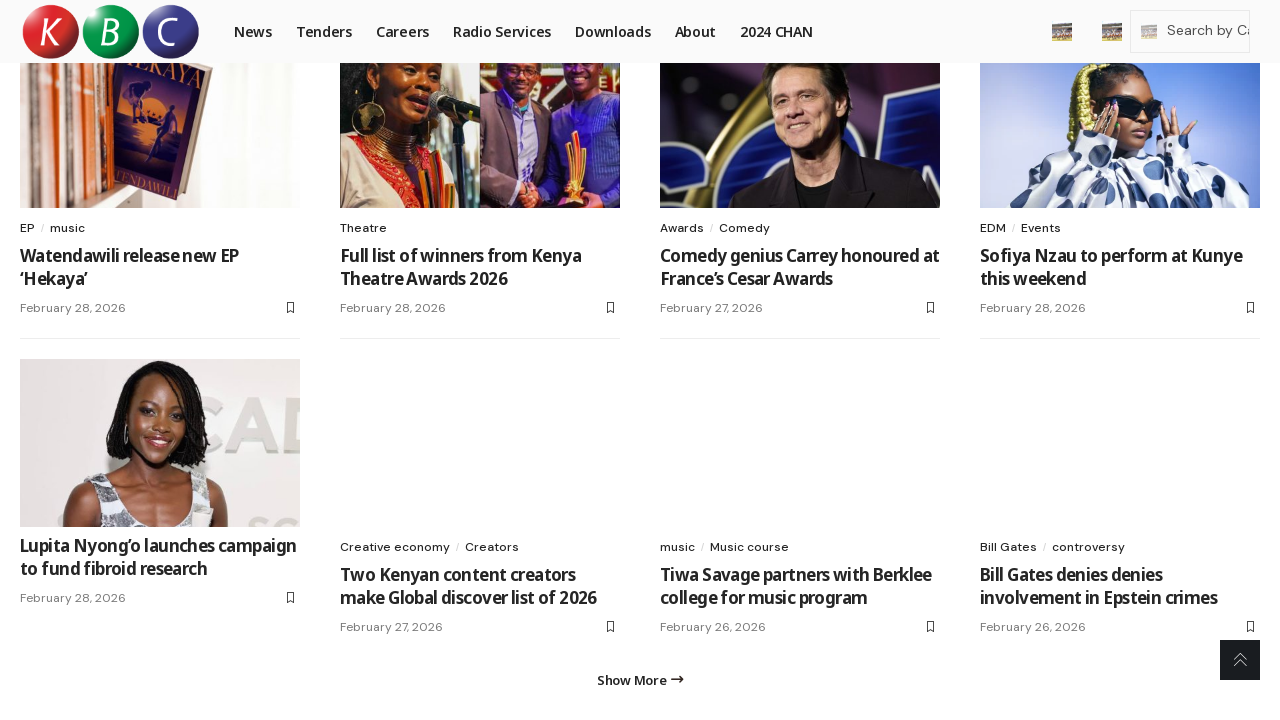

Waited 2 seconds for content to fully render
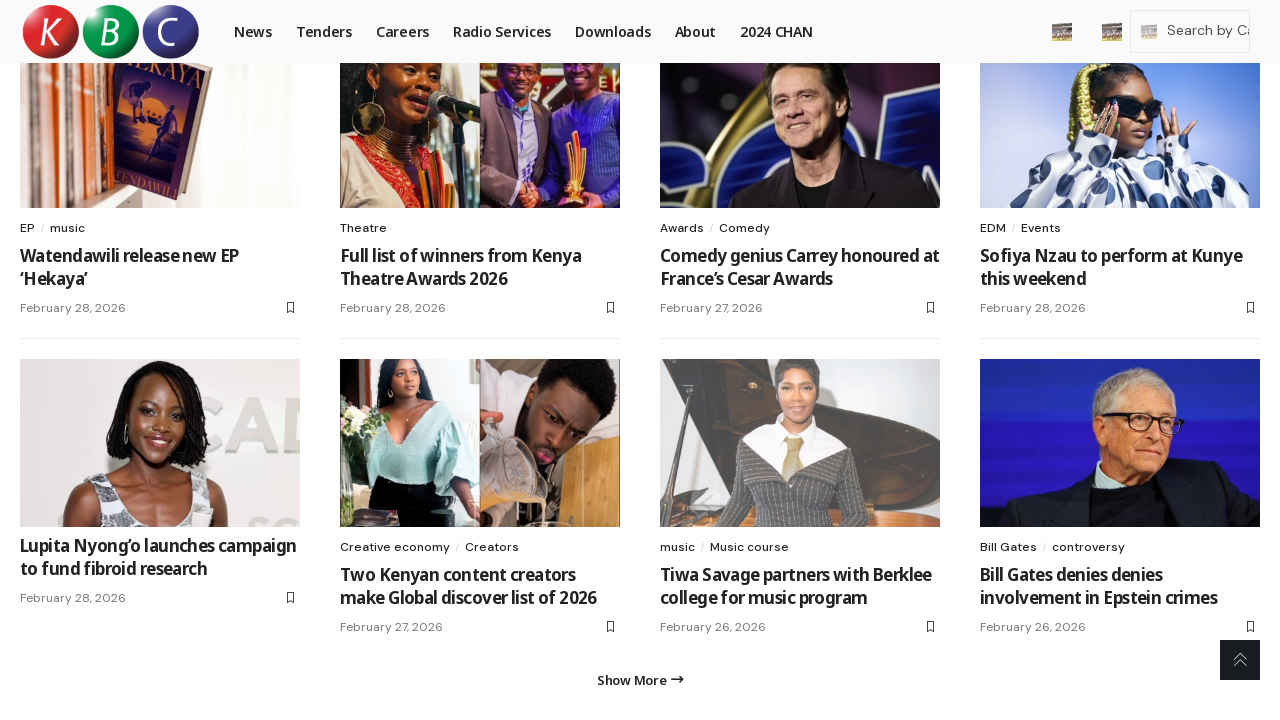

Checked if 'Load More' button exists
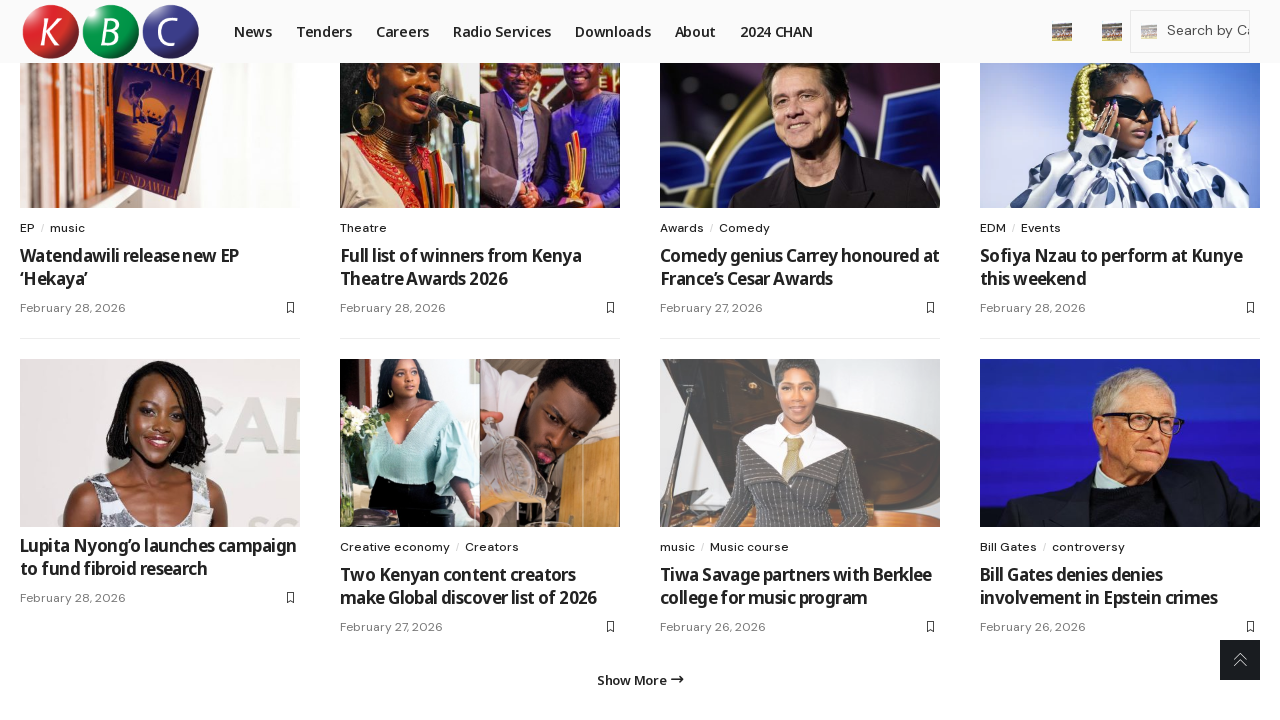

Clicked 'Load More' button (iteration 2) at (640, 680) on a.loadmore-trigger
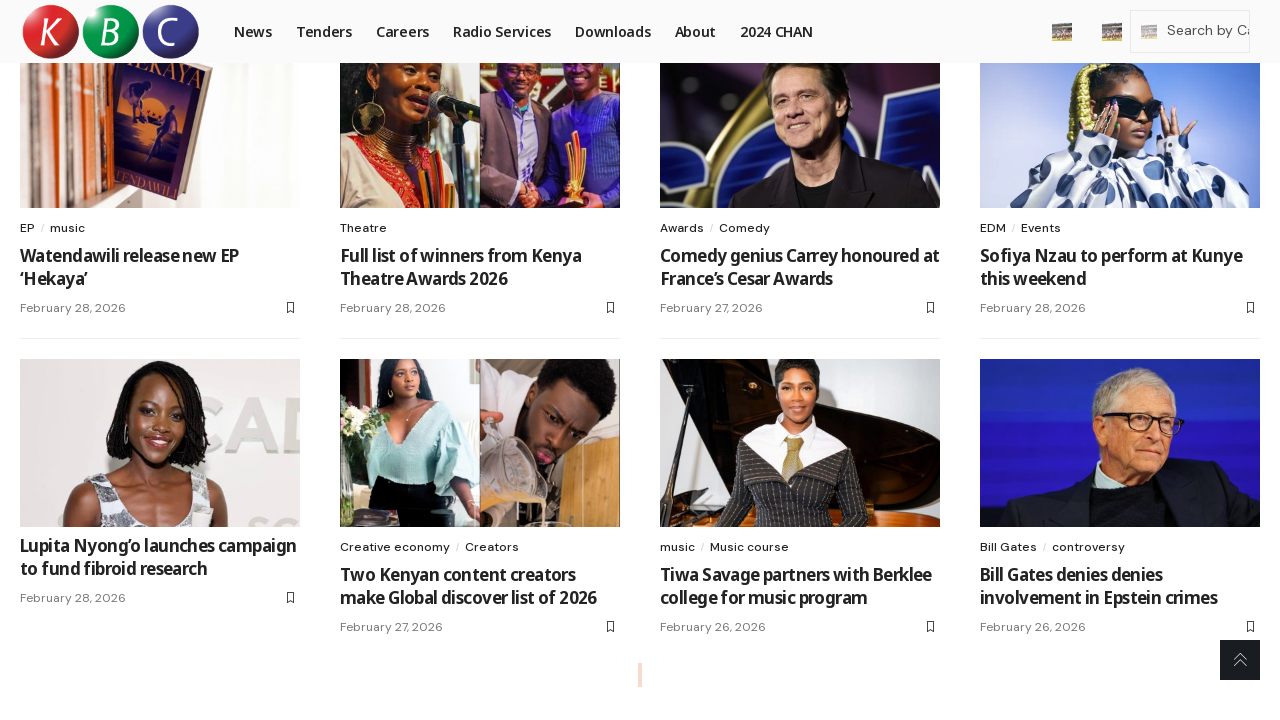

Waited for new article grid to load
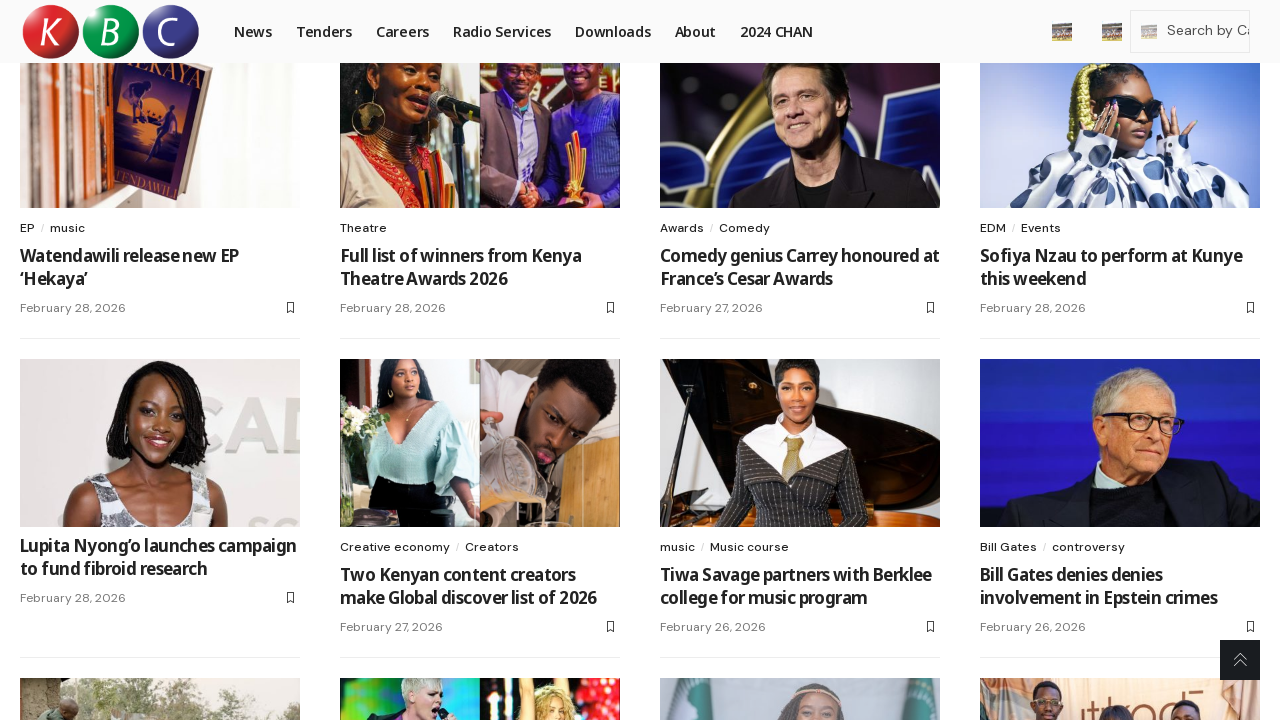

Waited 2 seconds for content to fully render
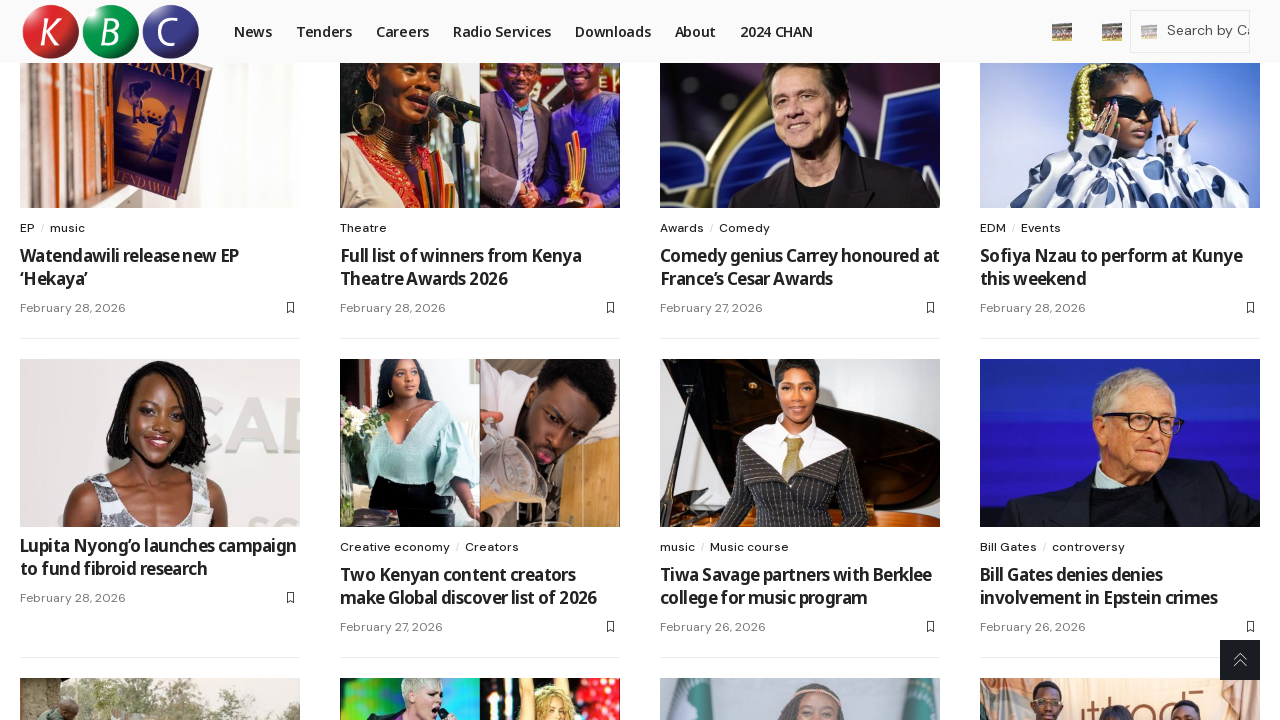

Checked if 'Load More' button exists
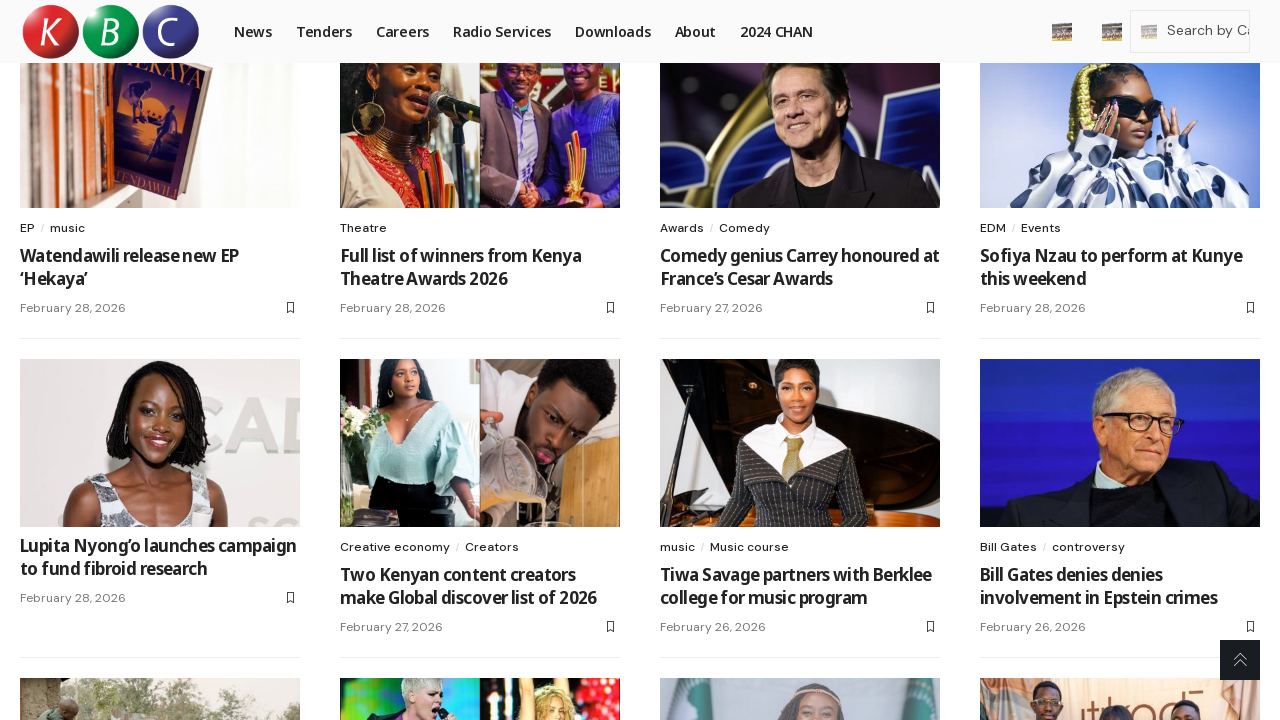

Clicked 'Load More' button (iteration 3) at (640, 361) on a.loadmore-trigger
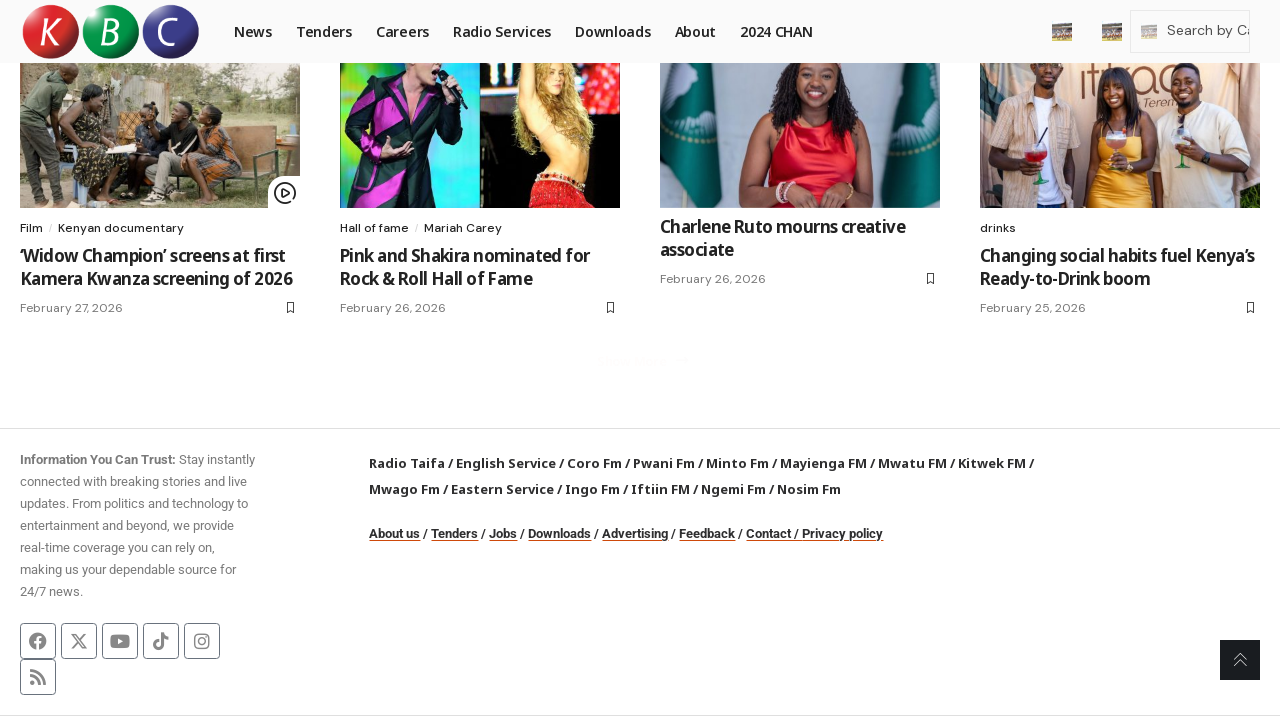

Waited for new article grid to load
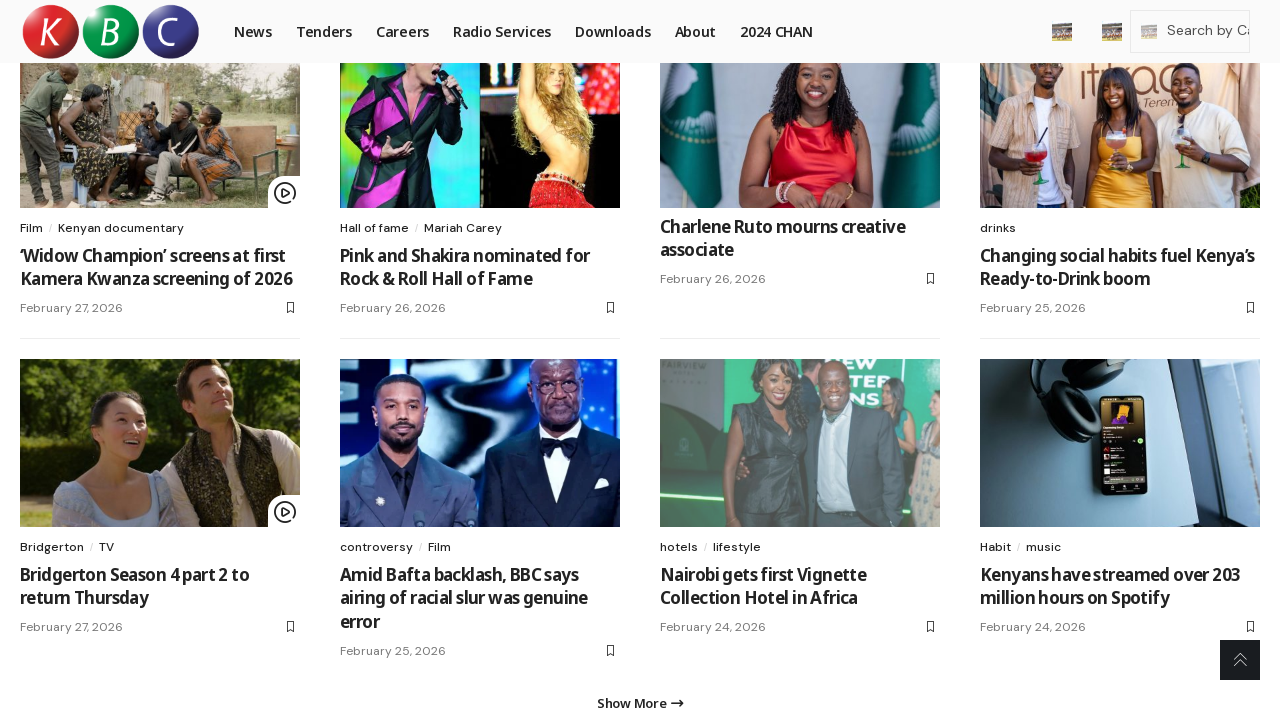

Waited 2 seconds for content to fully render
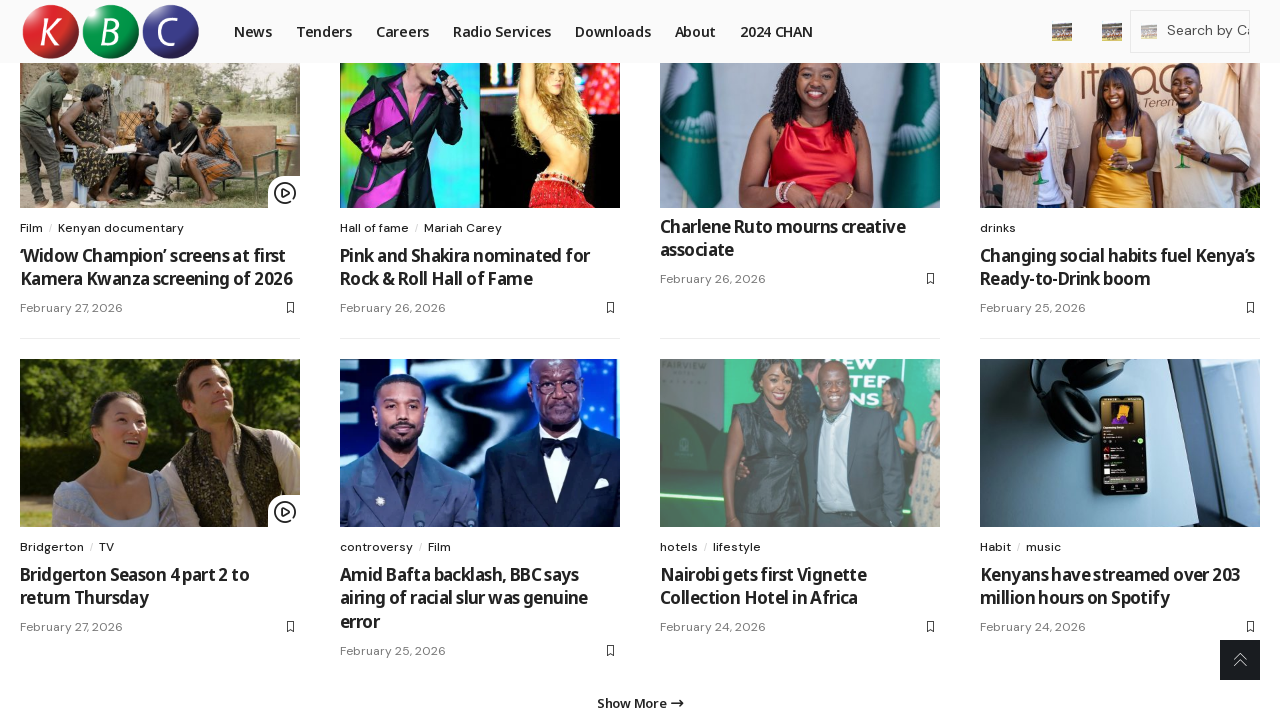

Checked if 'Load More' button exists
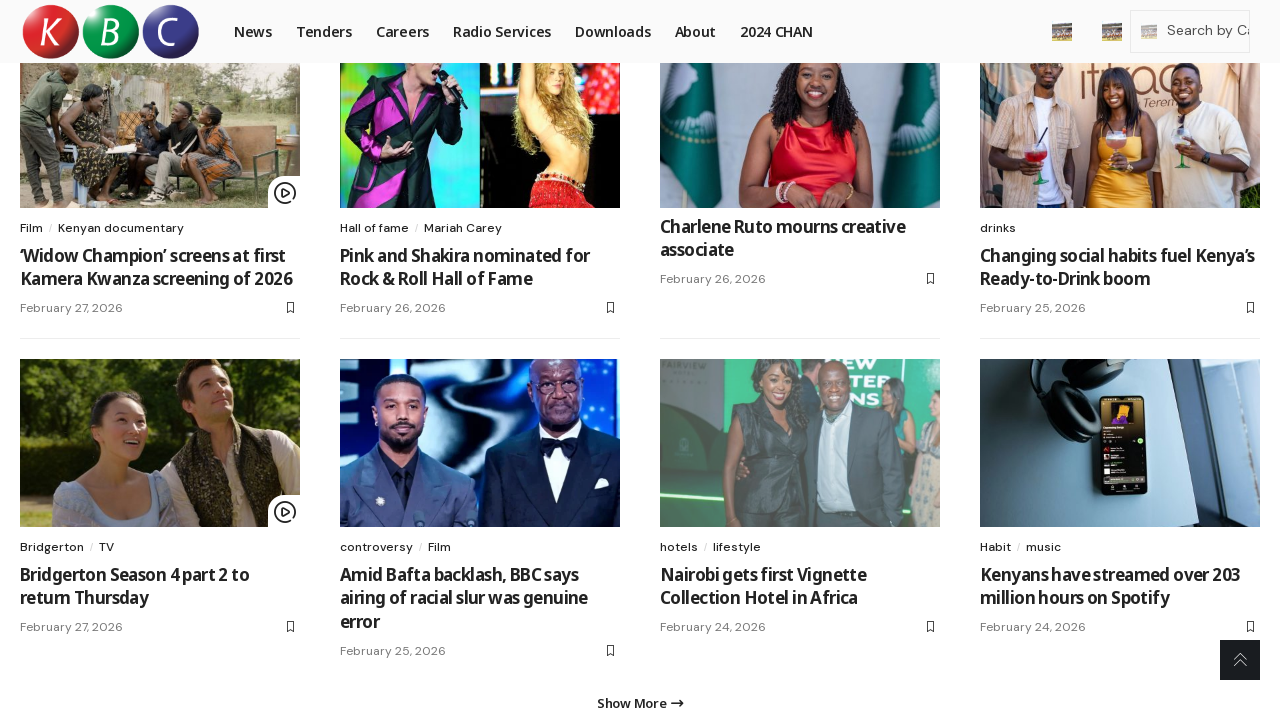

Clicked 'Load More' button (iteration 4) at (640, 703) on a.loadmore-trigger
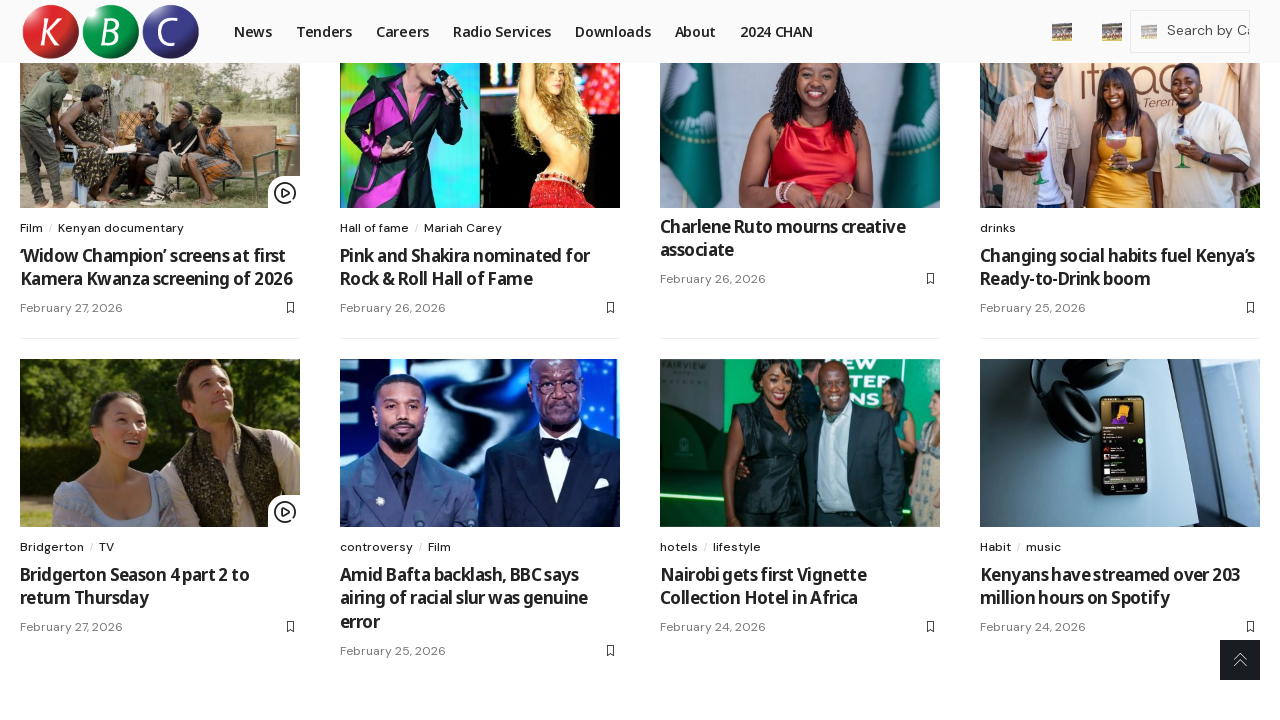

Waited for new article grid to load
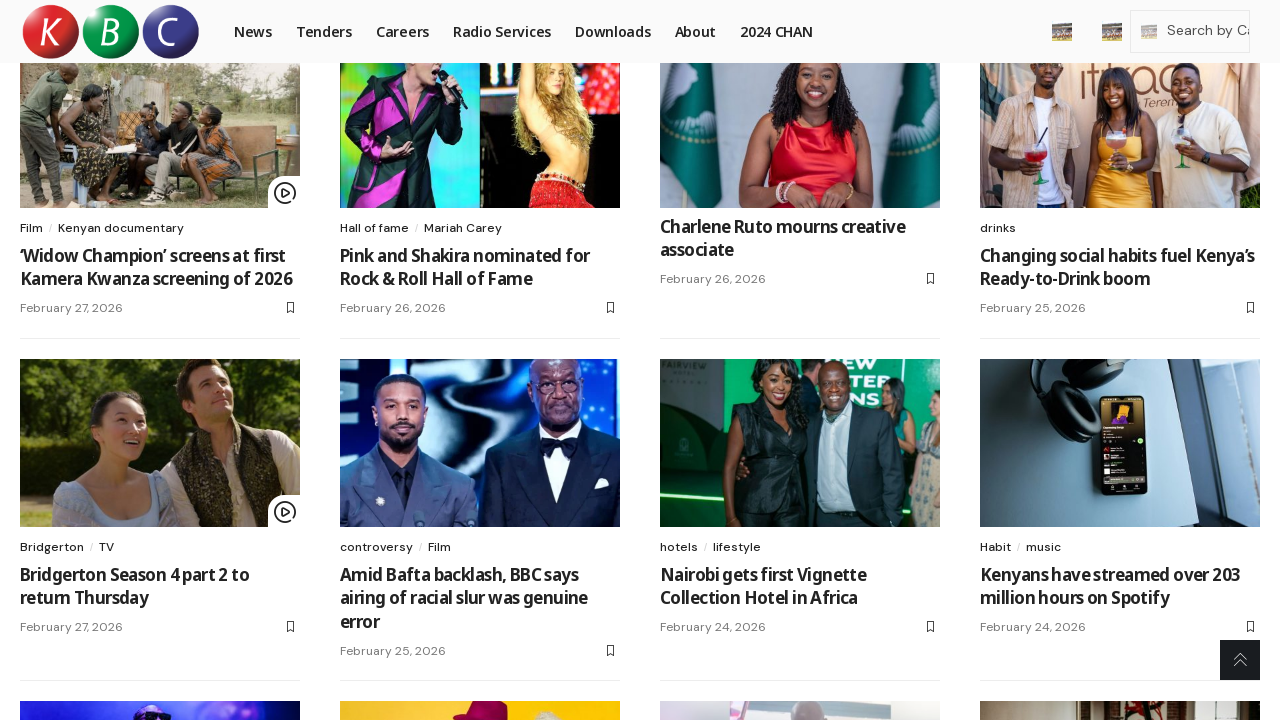

Waited 2 seconds for content to fully render
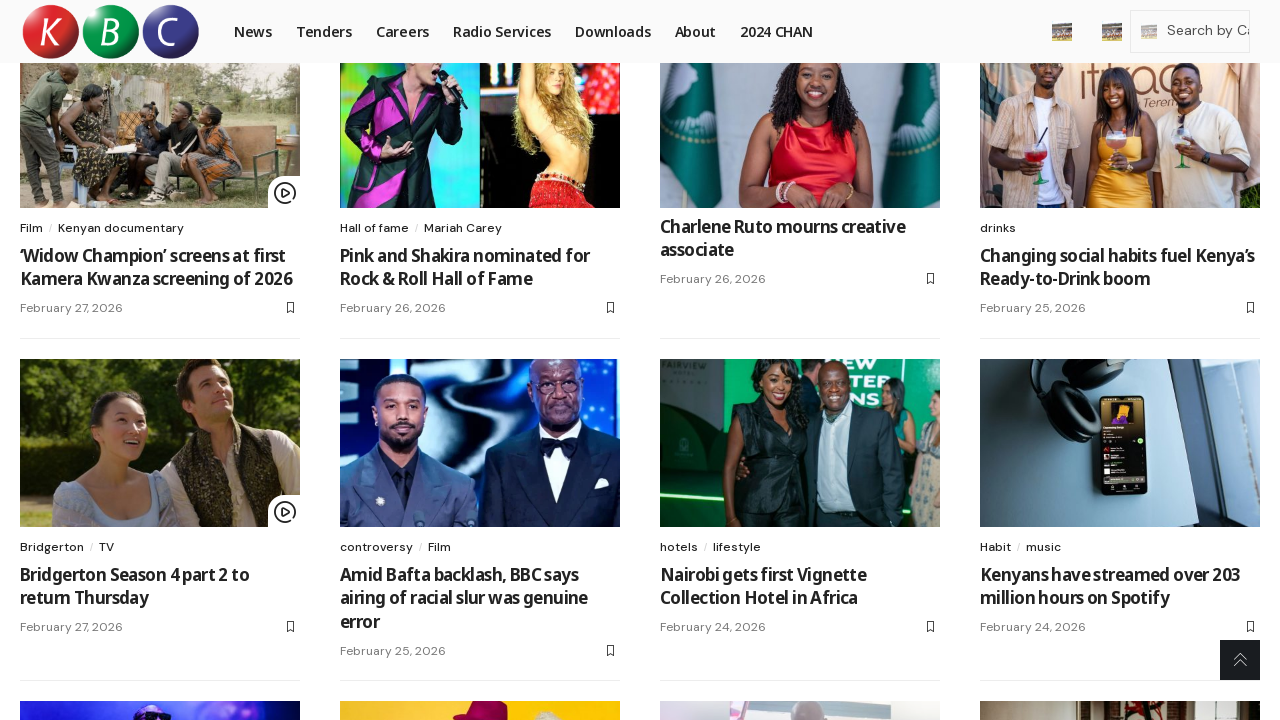

Checked if 'Load More' button exists
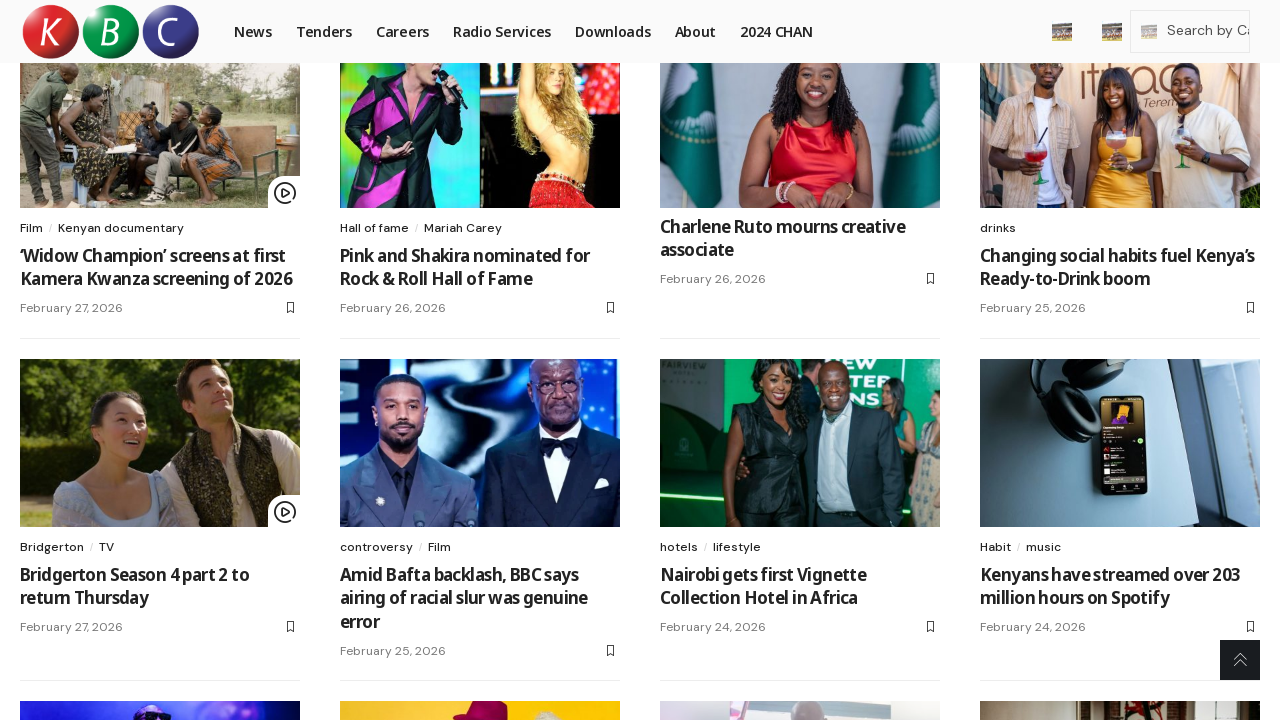

Clicked 'Load More' button (iteration 5) at (640, 360) on a.loadmore-trigger
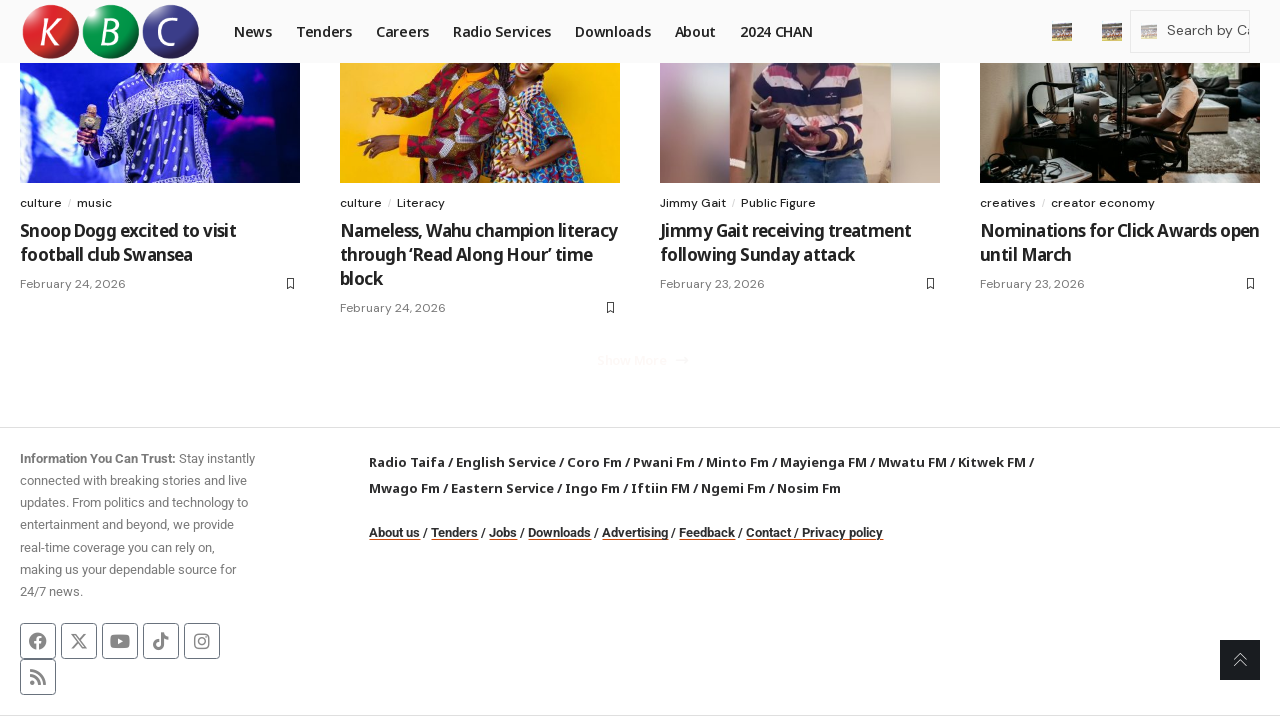

Waited for new article grid to load
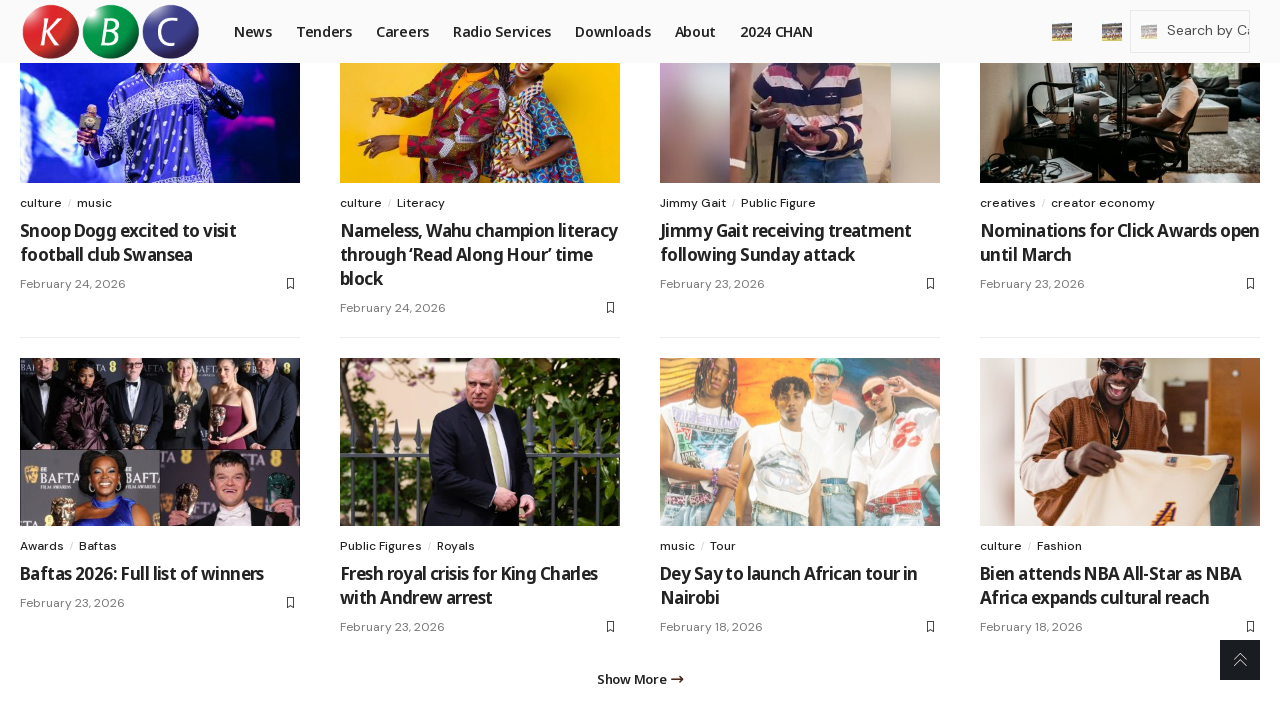

Waited 2 seconds for content to fully render
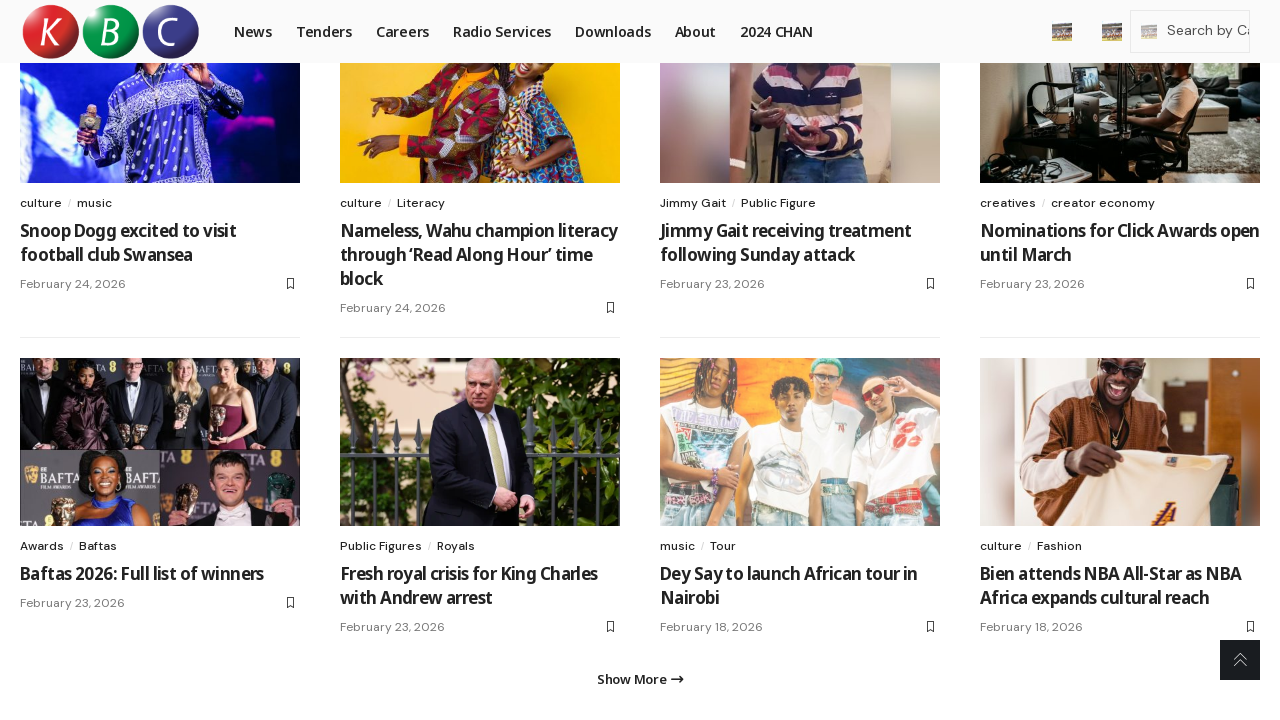

Verified that article titles are present on the page
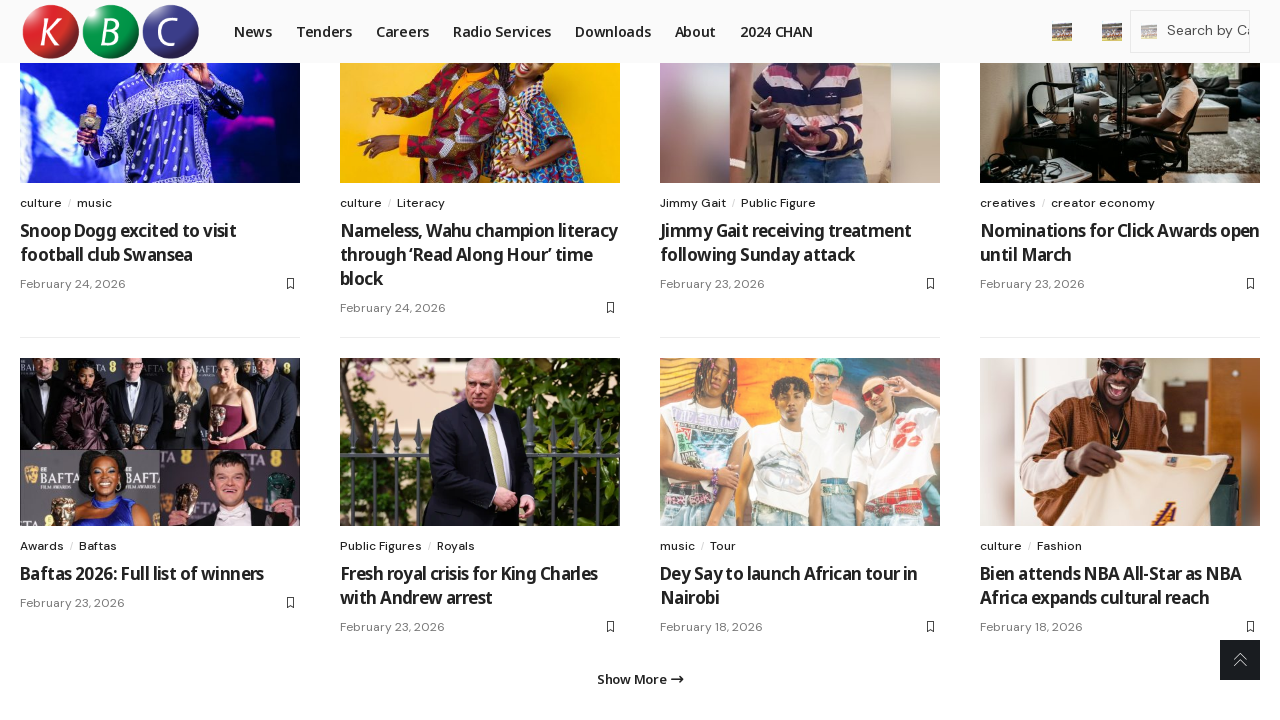

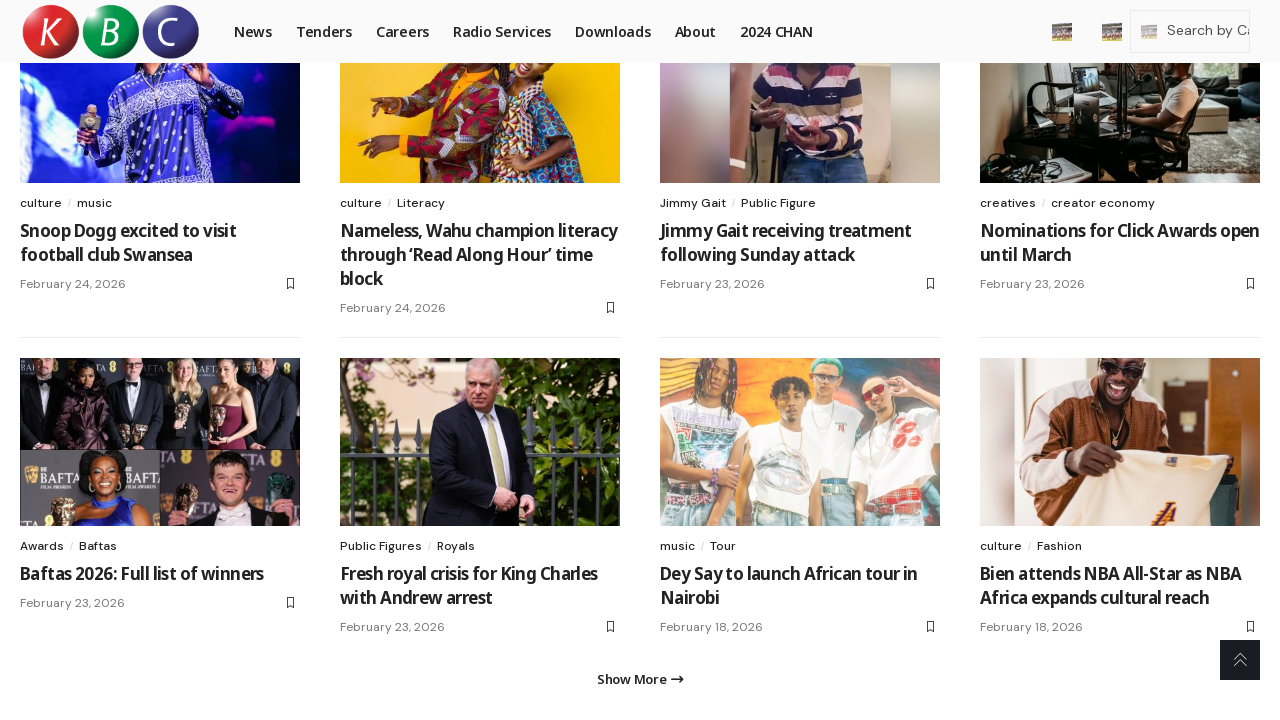